Tests alert functionality by navigating to Basic Elements tab, triggering a JavaScript alert, verifying the alert text, and accepting it

Starting URL: http://automationbykrishna.com/

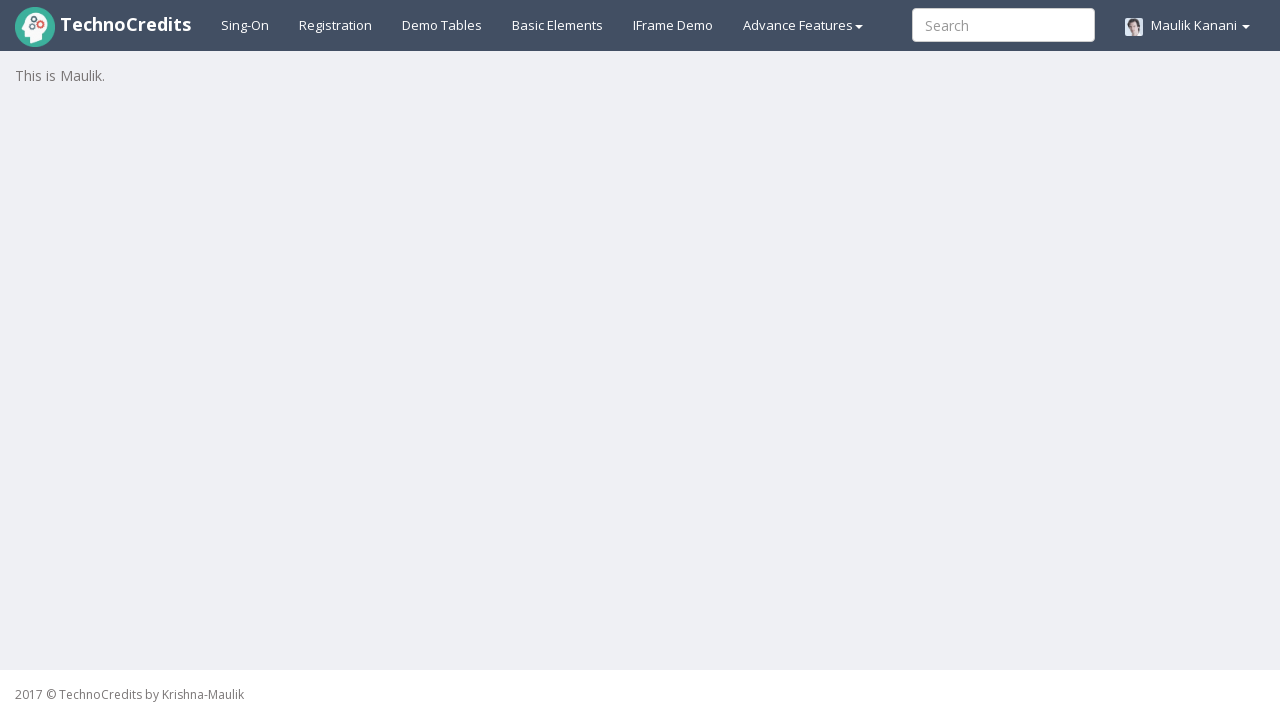

Clicked on Basic Elements tab at (558, 25) on a:has-text('Basic ')
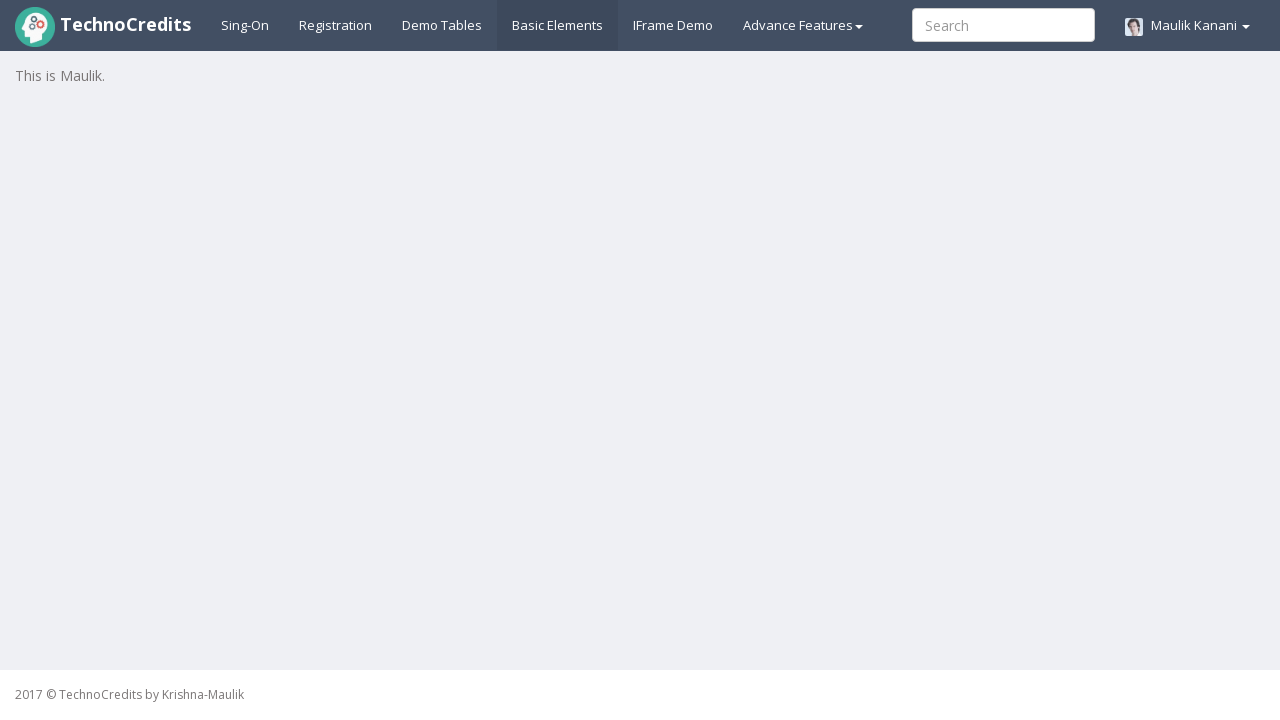

Page loaded successfully (networkidle state)
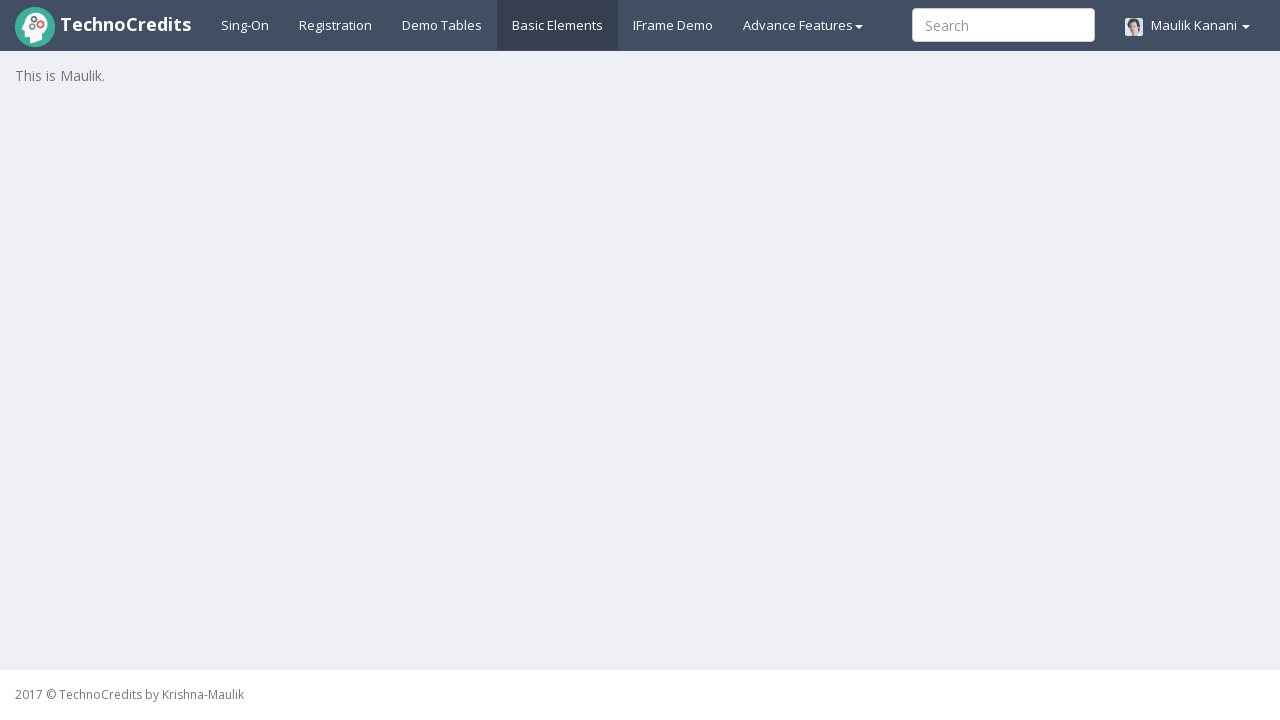

Clicked Alert button to trigger JavaScript alert at (73, 578) on #javascriptAlert
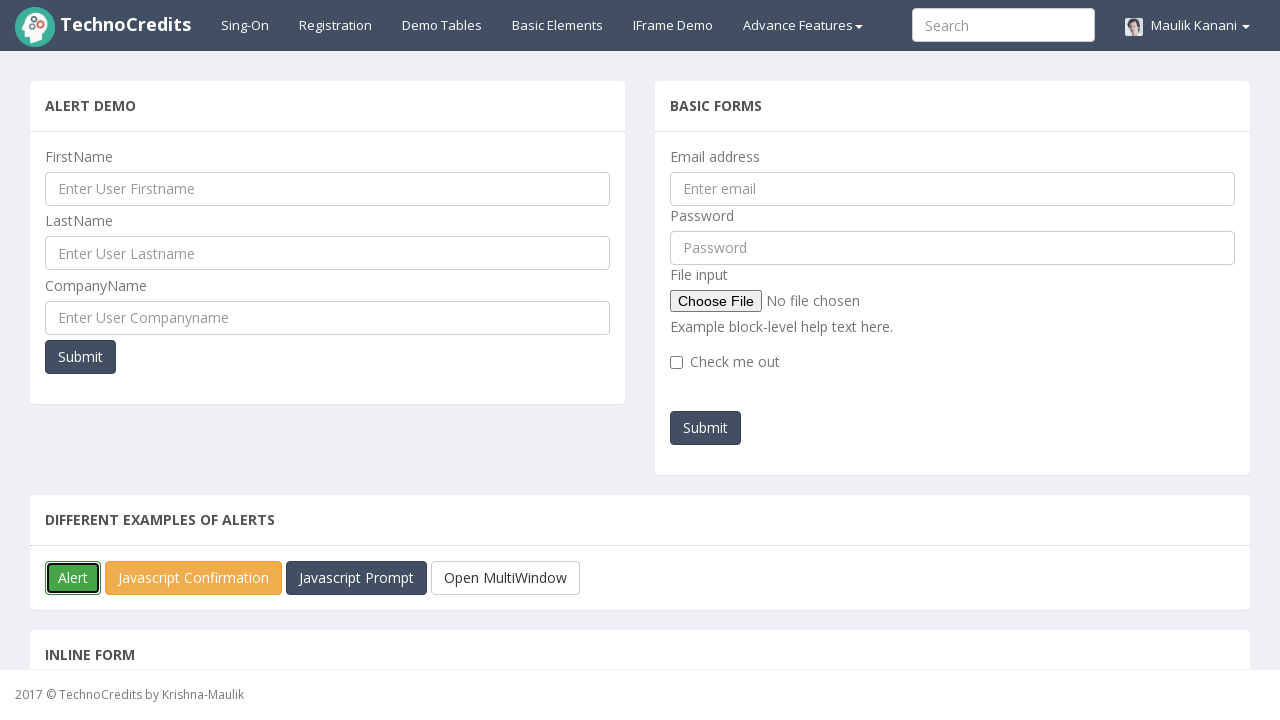

Set up dialog handler to accept alerts
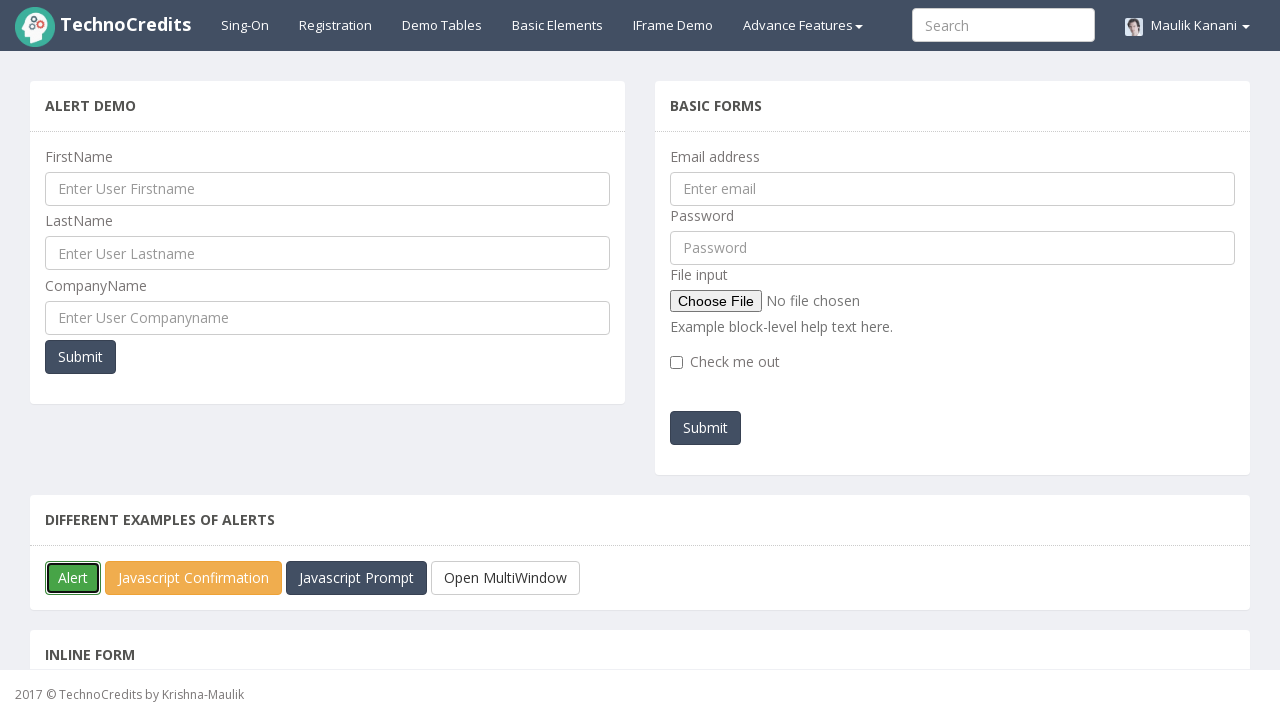

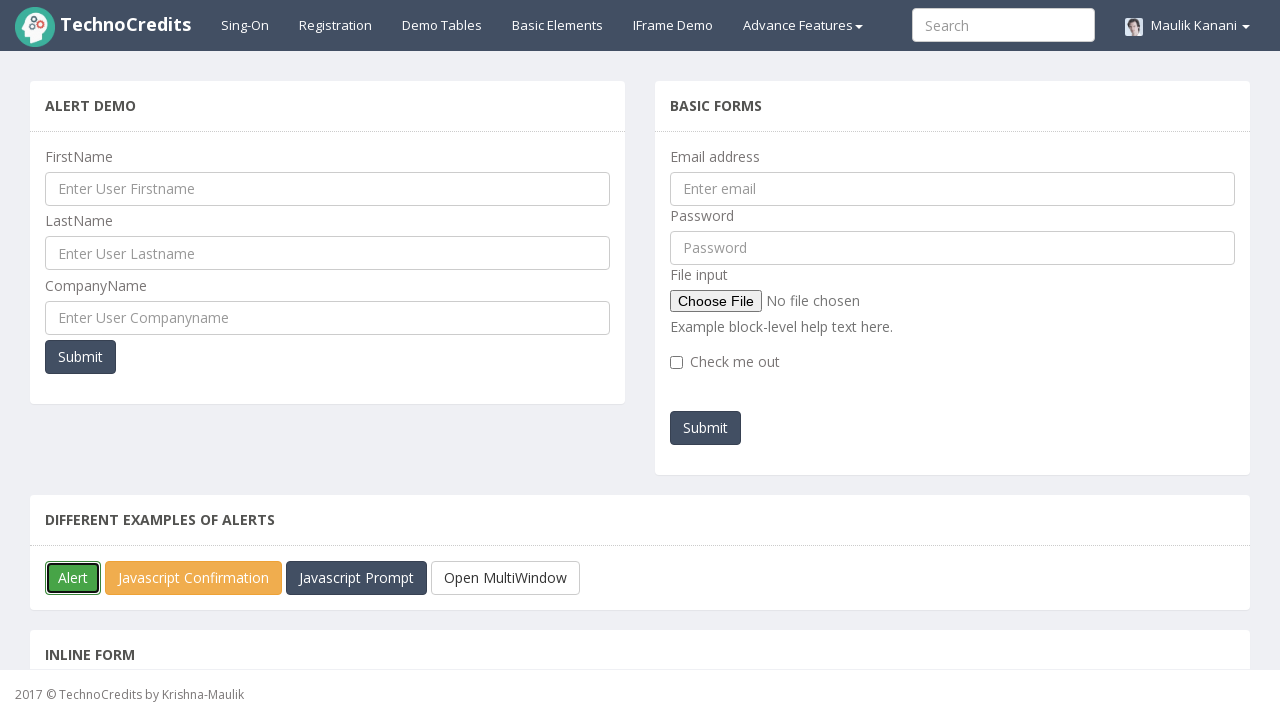